Tests the "My GitHub" hyperlink button by clicking it and verifying navigation to the GitHub profile page

Starting URL: https://alexander-berg.github.io

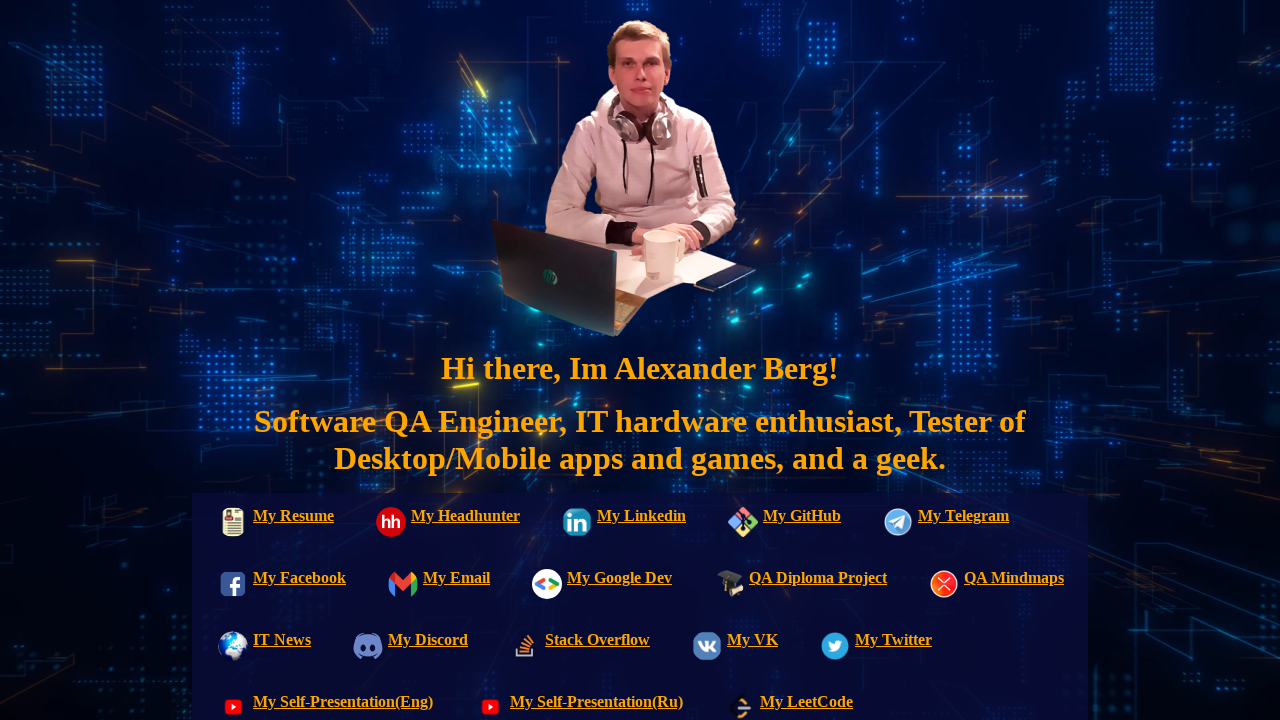

Waited for 'My GitHub' link to be visible on the page
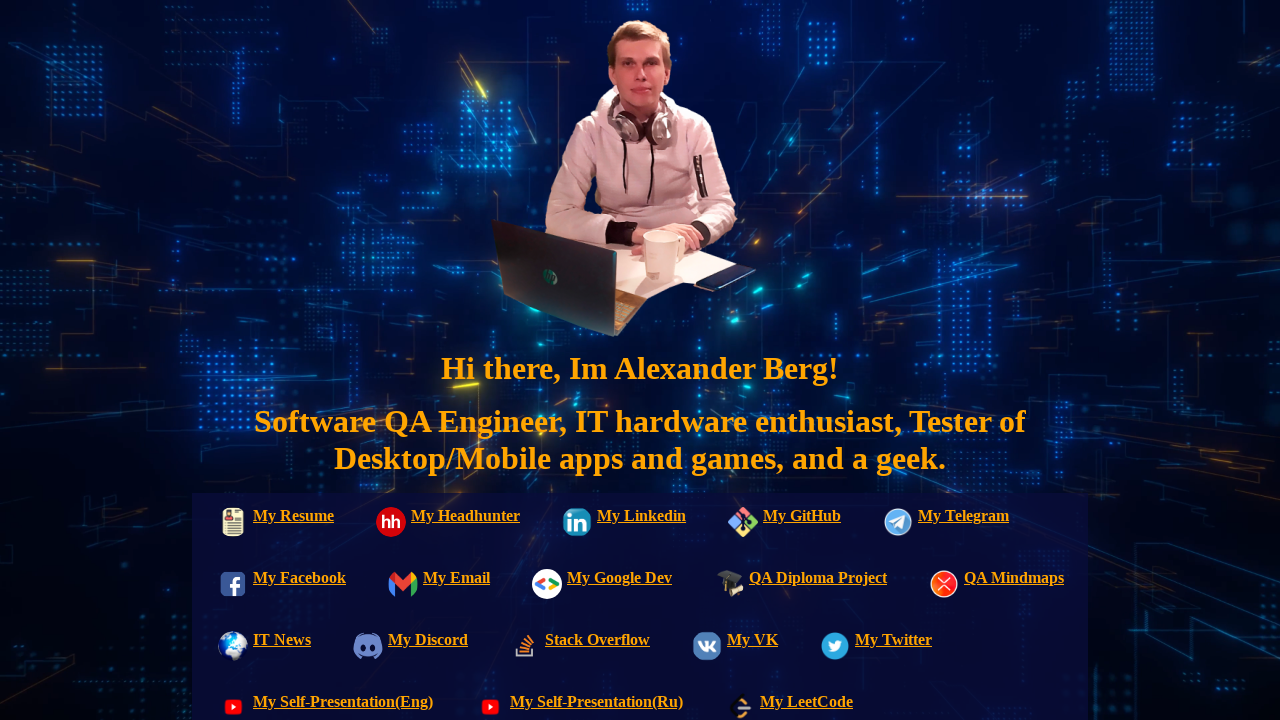

Clicked the 'My GitHub' hyperlink button at (780, 524) on text=My GitHub
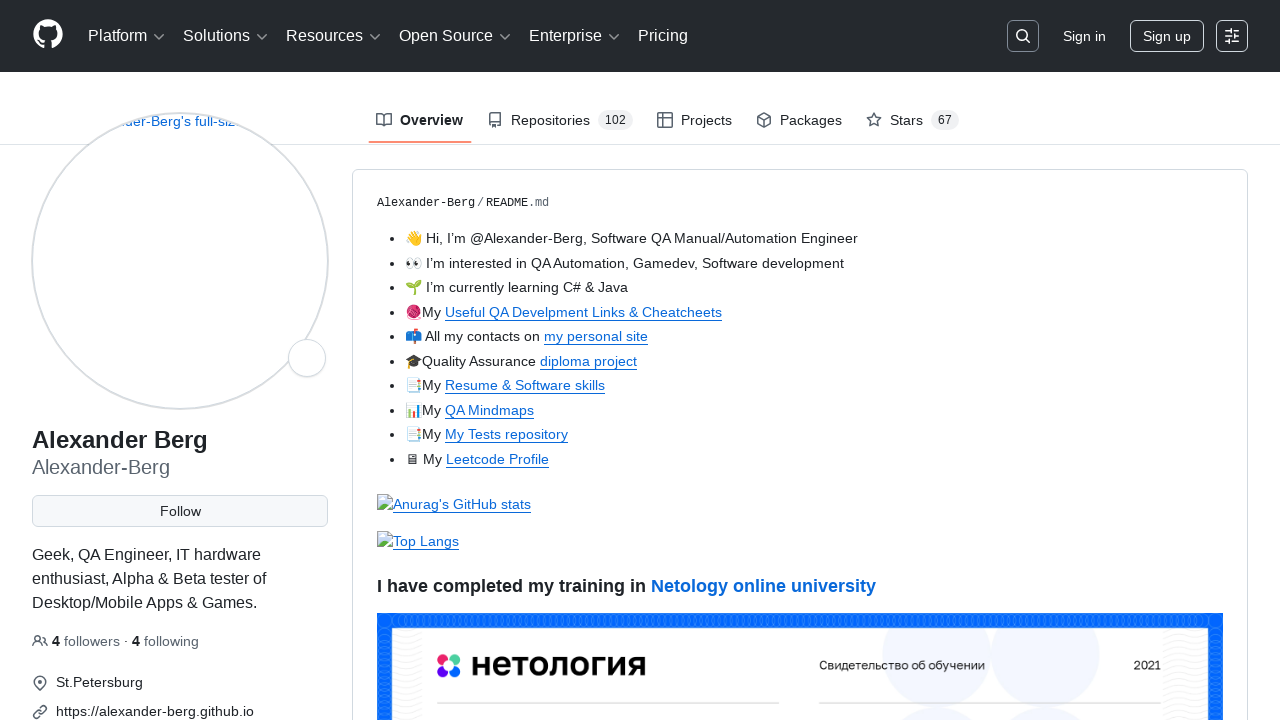

Navigated to GitHub profile page and verified 'Resume & Software skills' content is visible
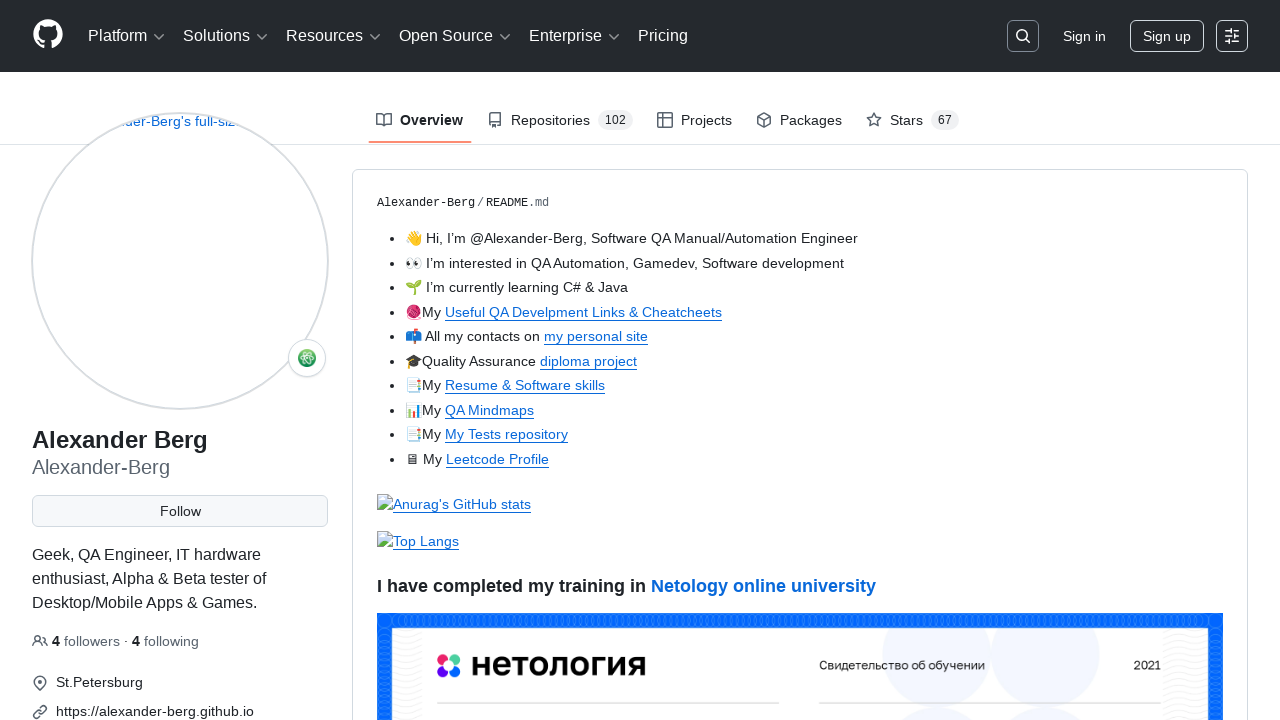

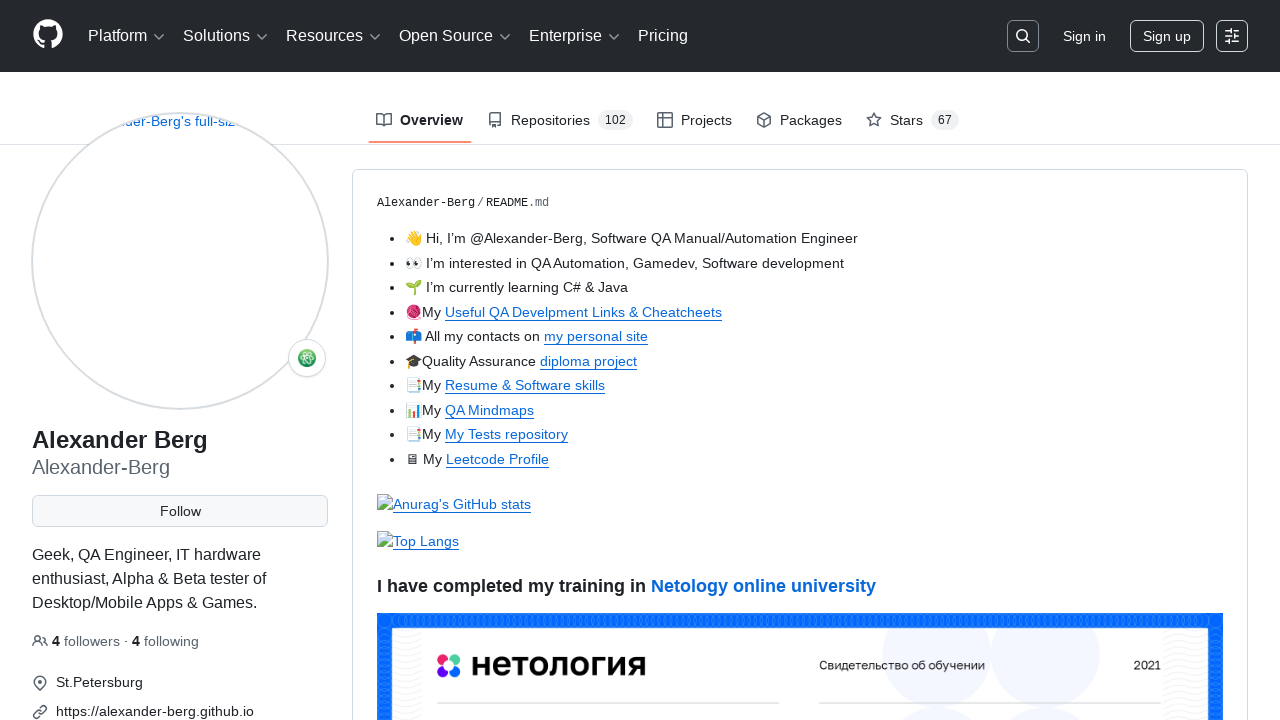